Tests checkbox functionality by navigating to the checkboxes page and verifying the state of a checkbox

Starting URL: https://the-internet.herokuapp.com/

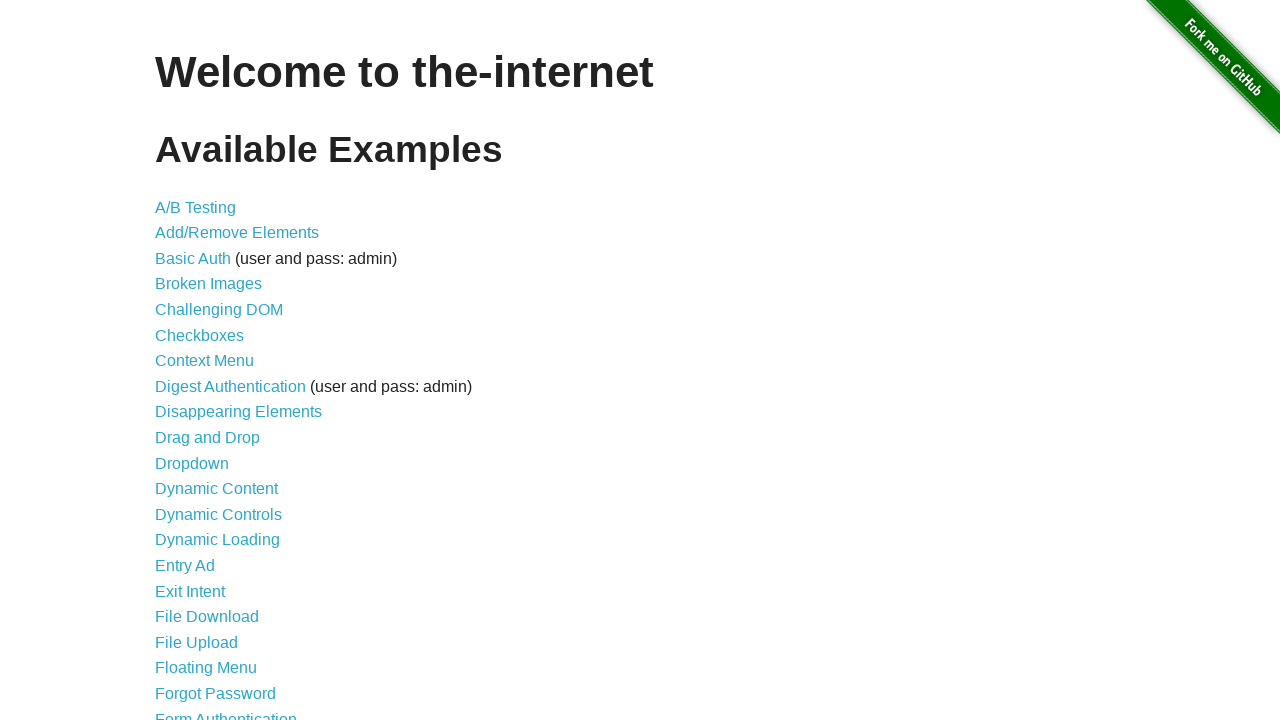

Clicked on Checkboxes link at (200, 335) on text=Checkboxes
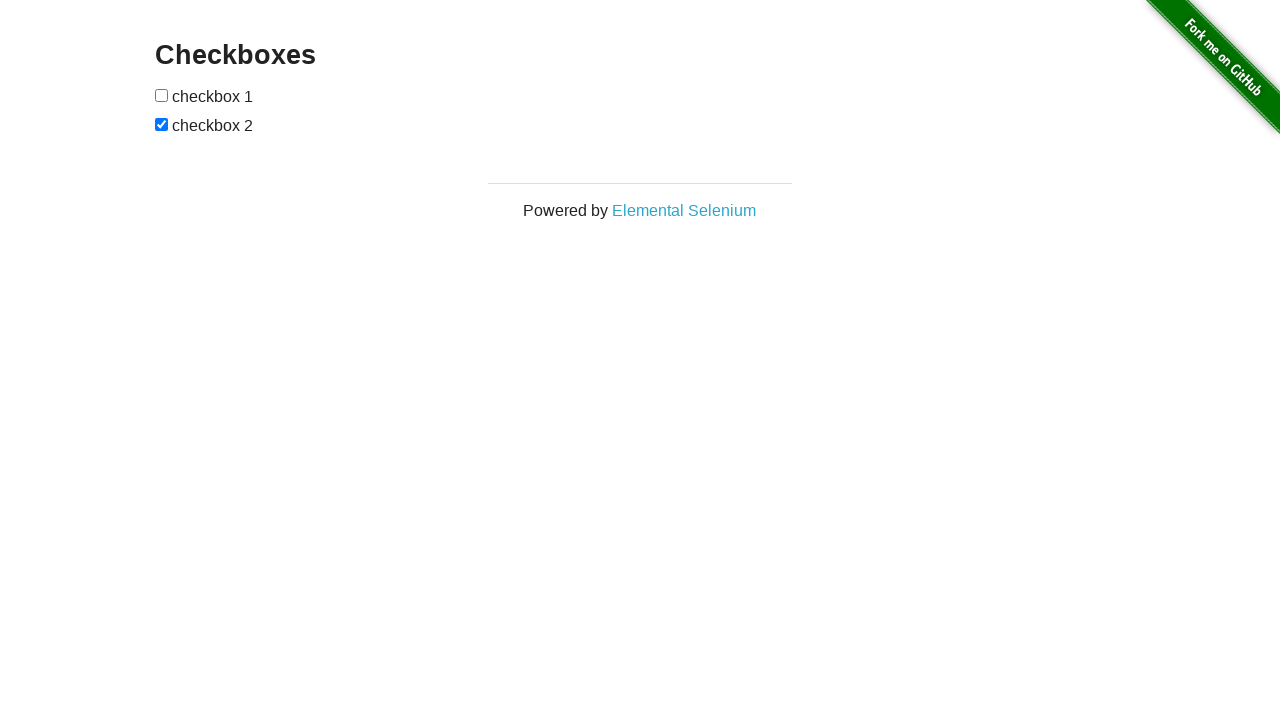

Checkbox page loaded and checkbox elements are present
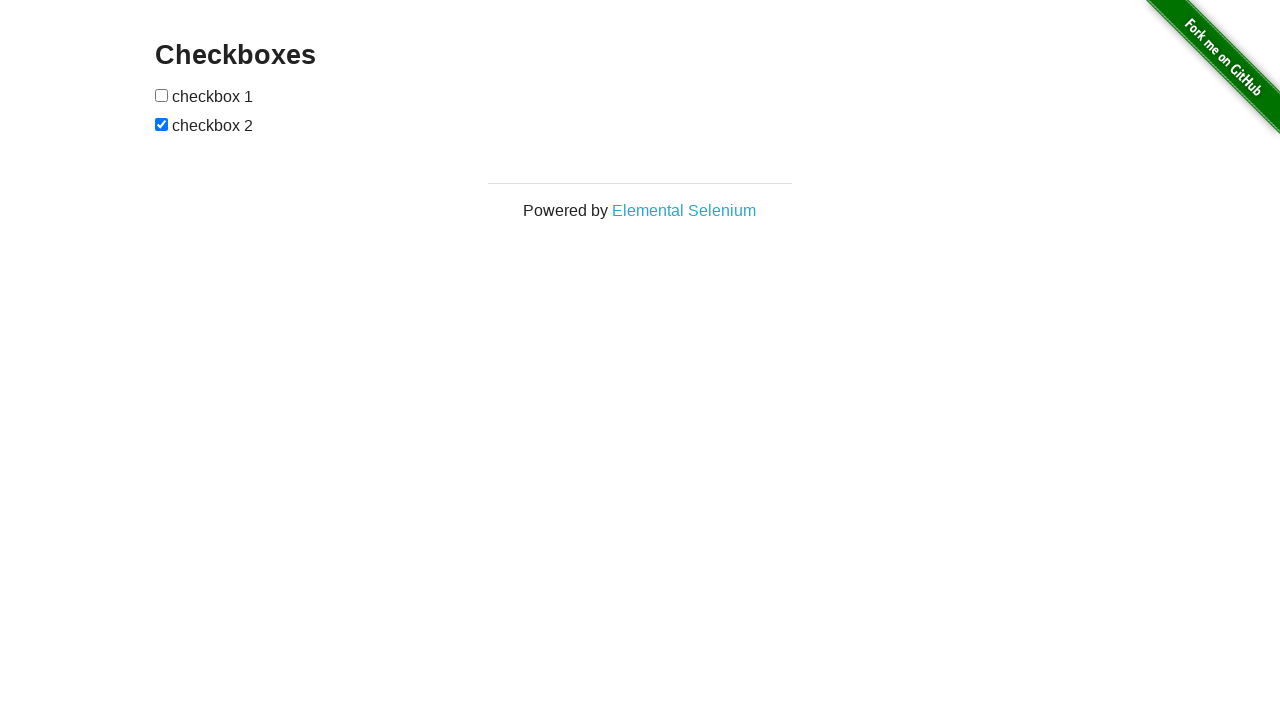

Located second checkbox element
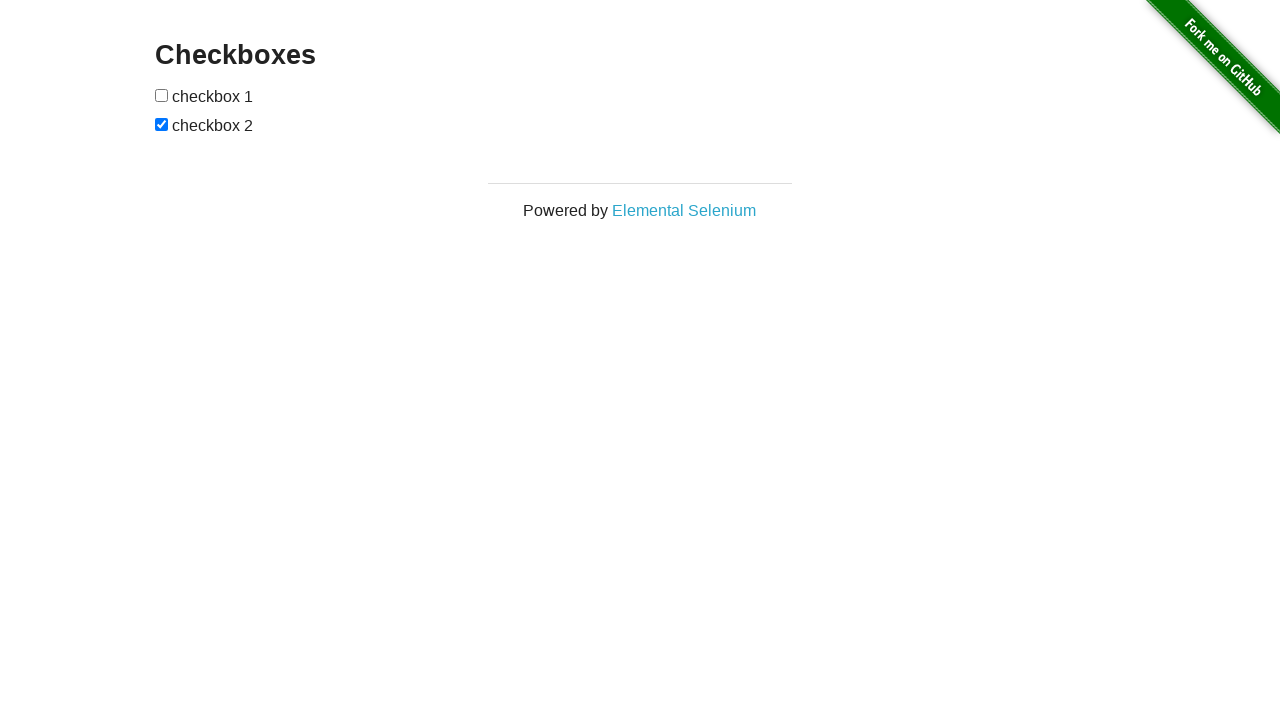

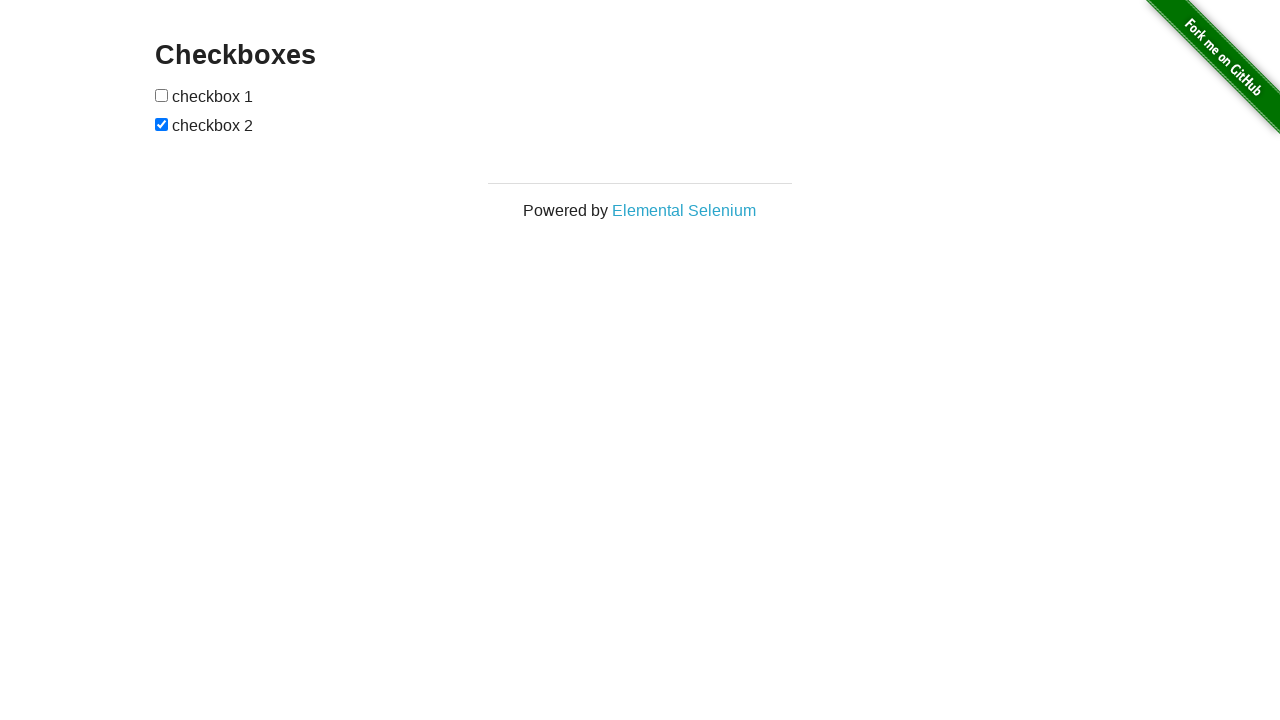